Tests clicking through a sequence of dynamically appearing buttons (00 through 03) and verifies the completion message is displayed.

Starting URL: https://testpages.herokuapp.com/styled/dynamic-buttons-simple.html

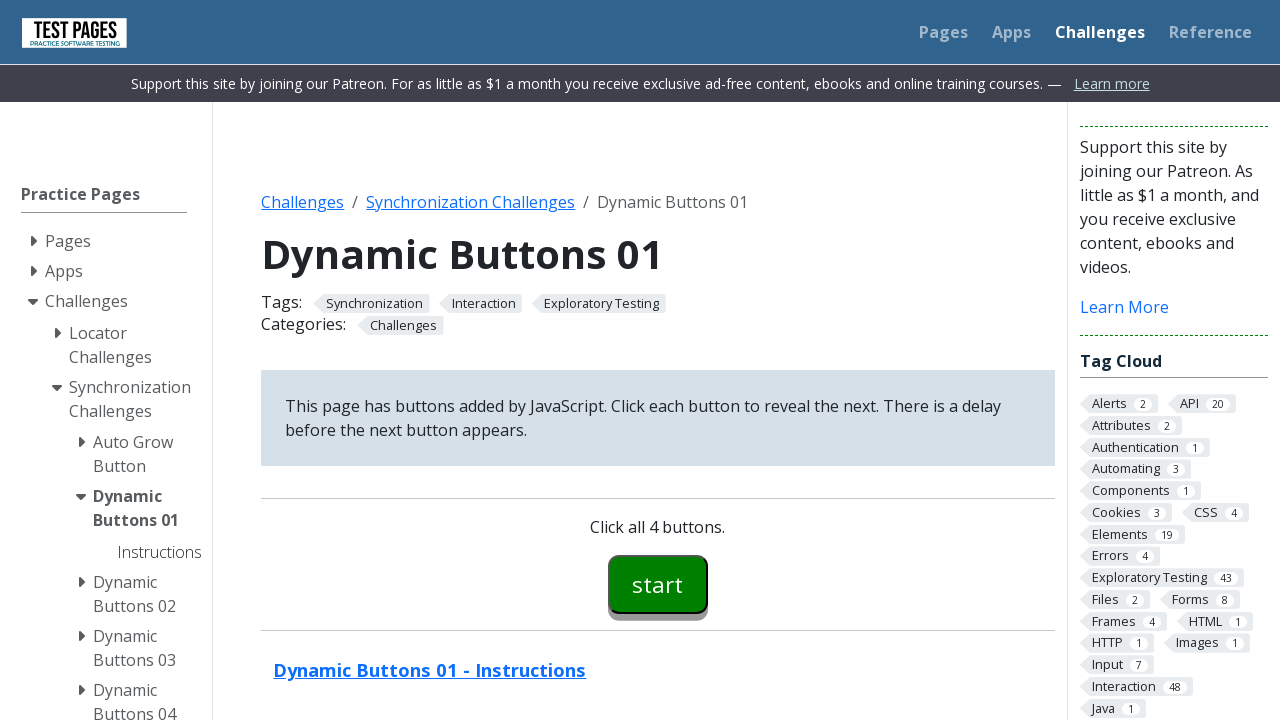

Clicked button 00 at (658, 584) on #button00
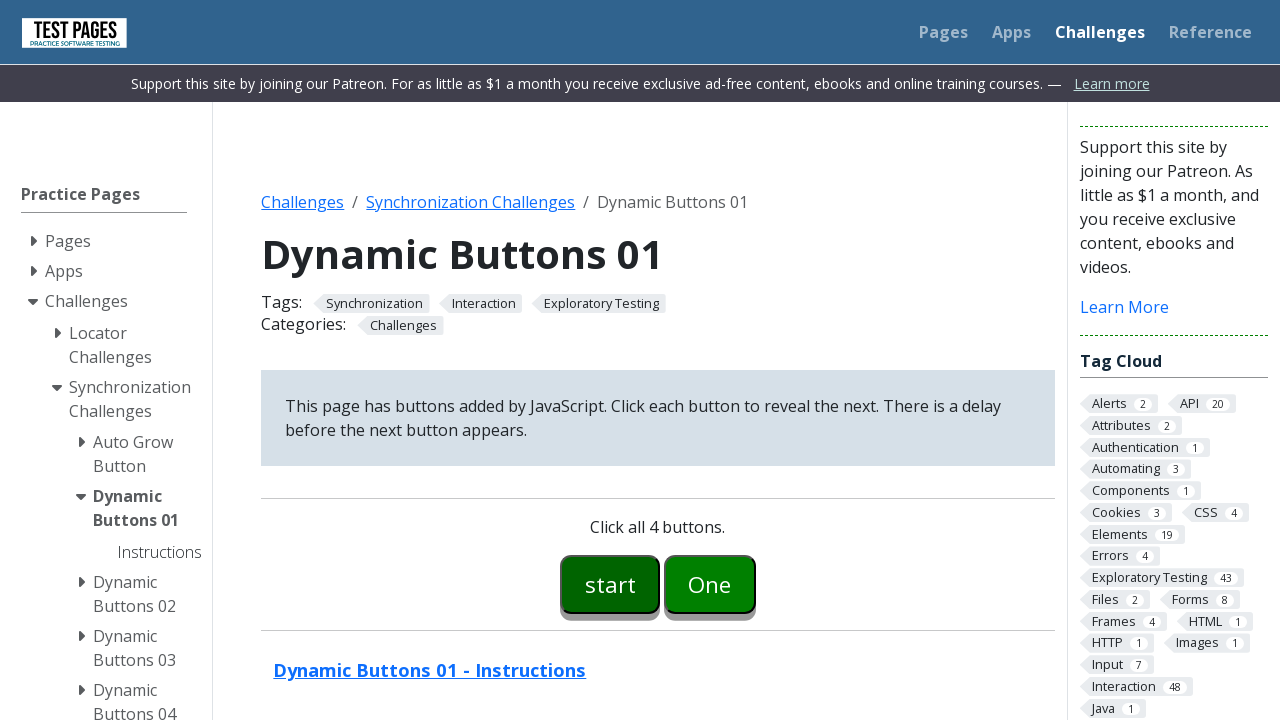

Clicked button 01 at (710, 584) on #button01
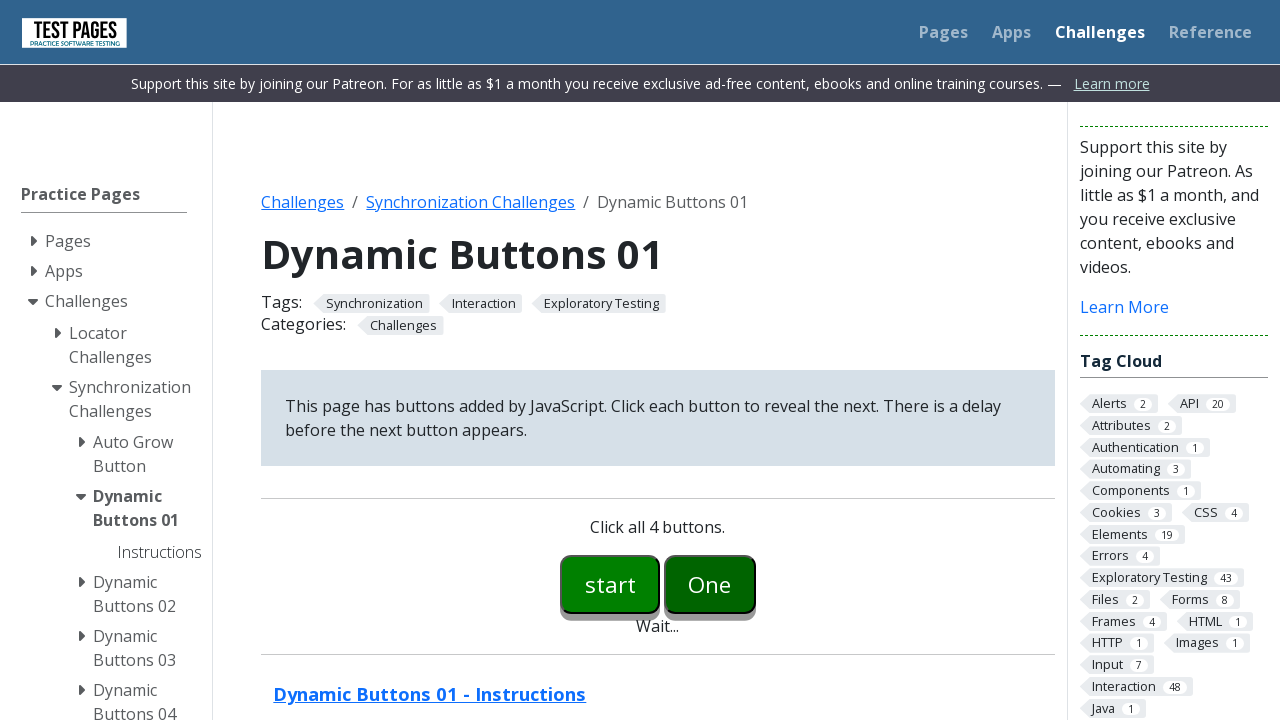

Clicked button 02 at (756, 584) on #button02
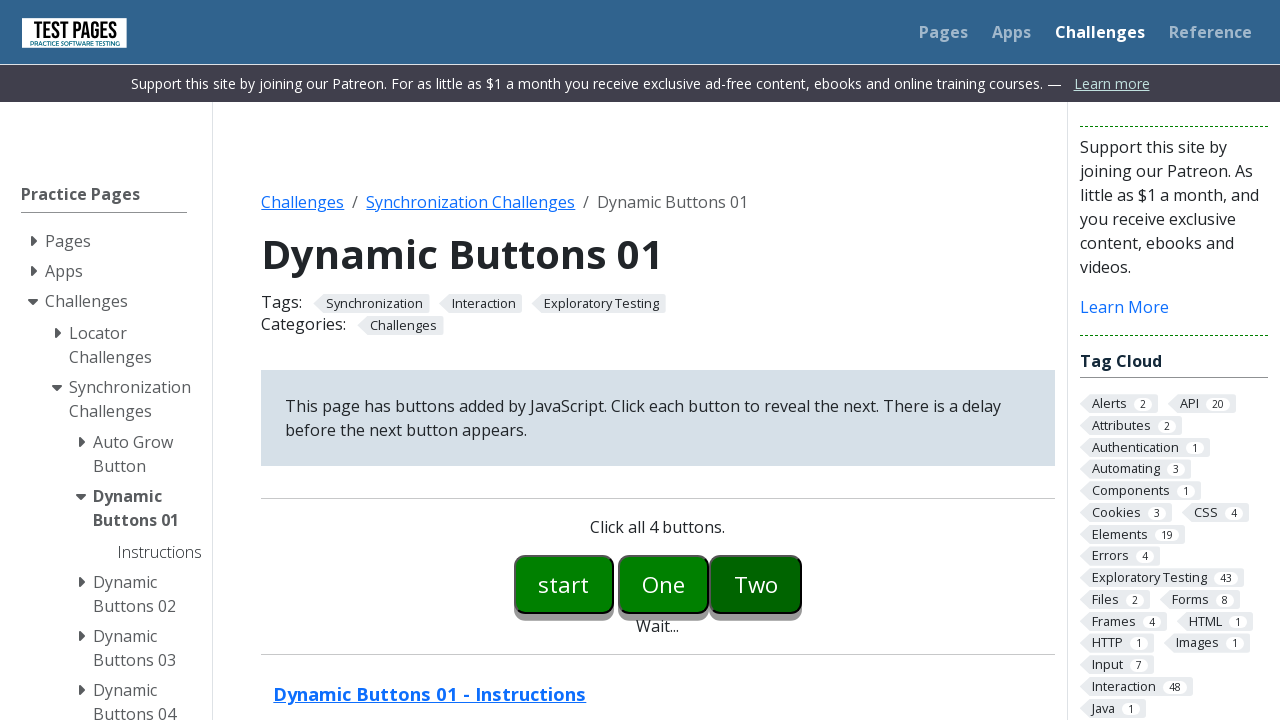

Clicked button 03 at (802, 584) on #button03
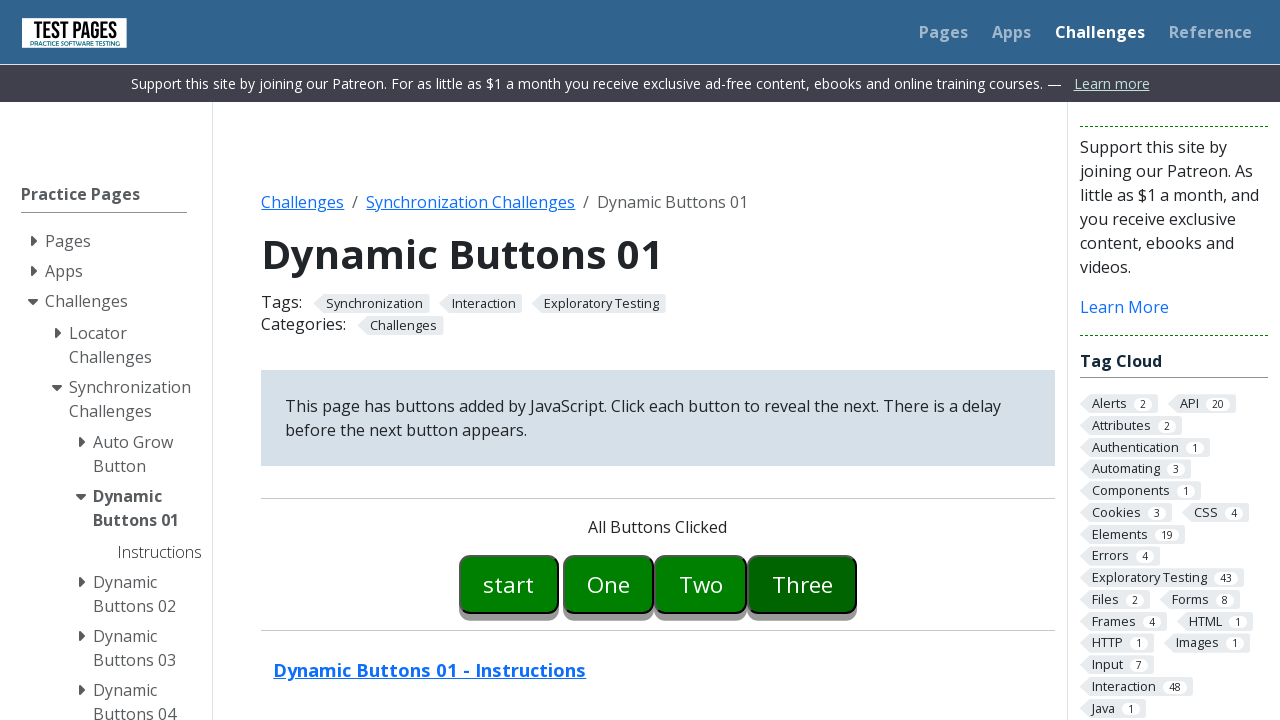

Completion message is now visible
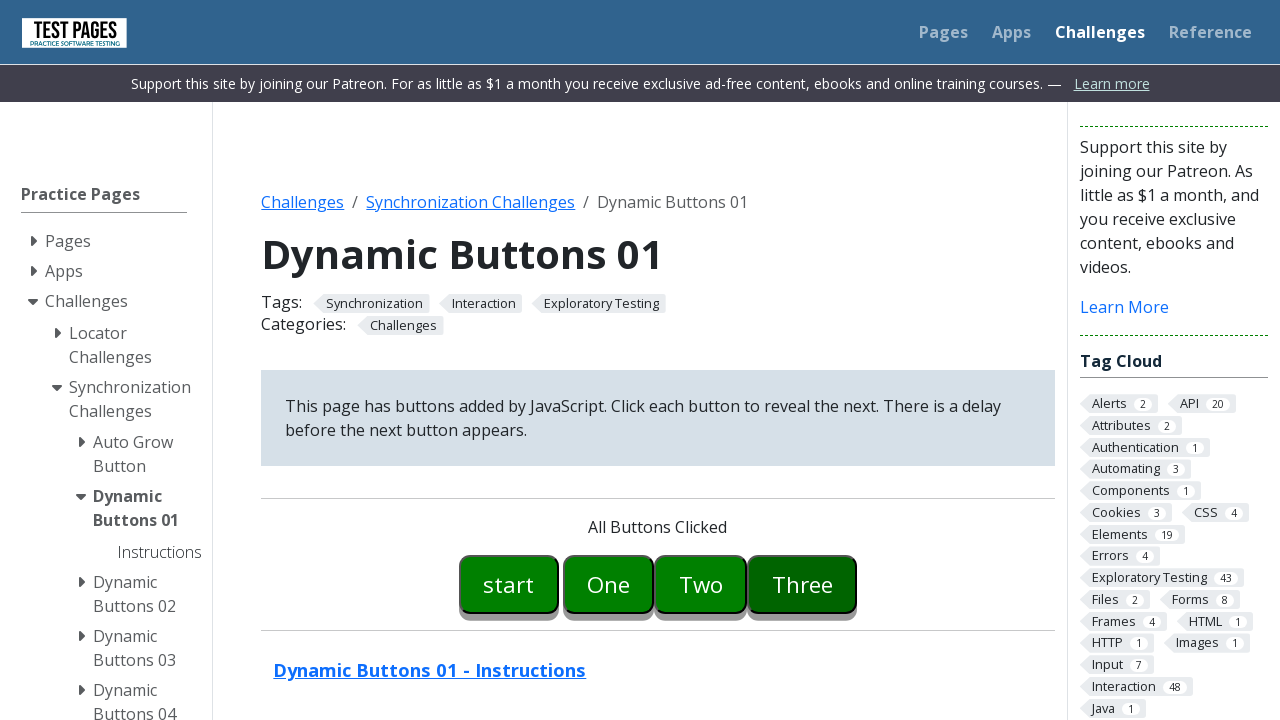

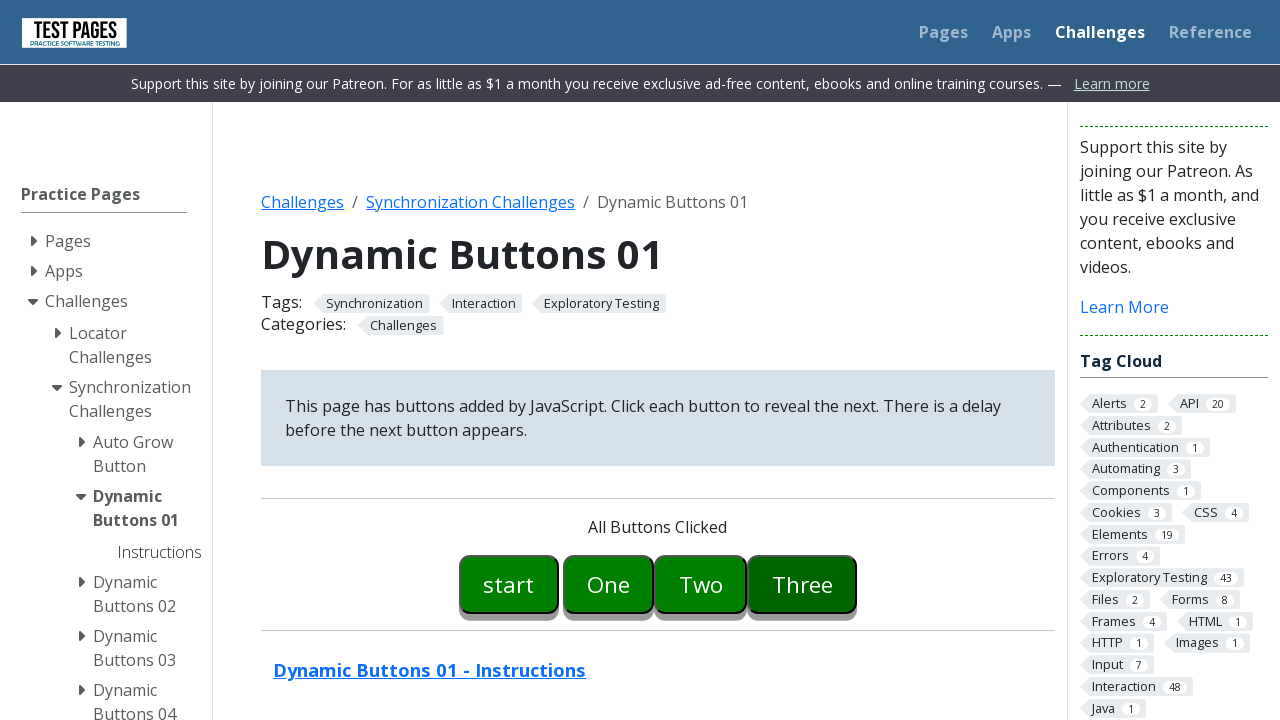